Tests an explicit wait scenario where the script waits for a price to change to $100, then clicks a button, retrieves a value, calculates a mathematical formula (log of absolute value of 12*sin(x)), enters the result, and submits the form.

Starting URL: http://suninjuly.github.io/explicit_wait2.html

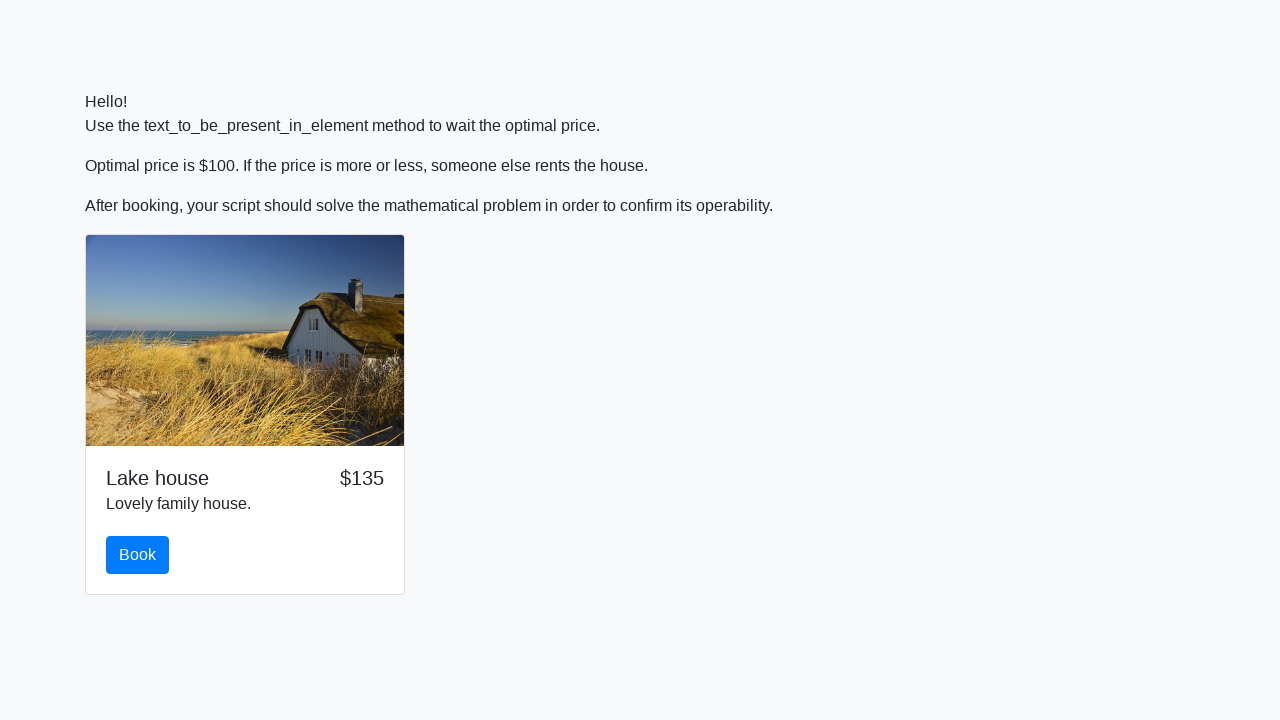

Waited for price element to display $100
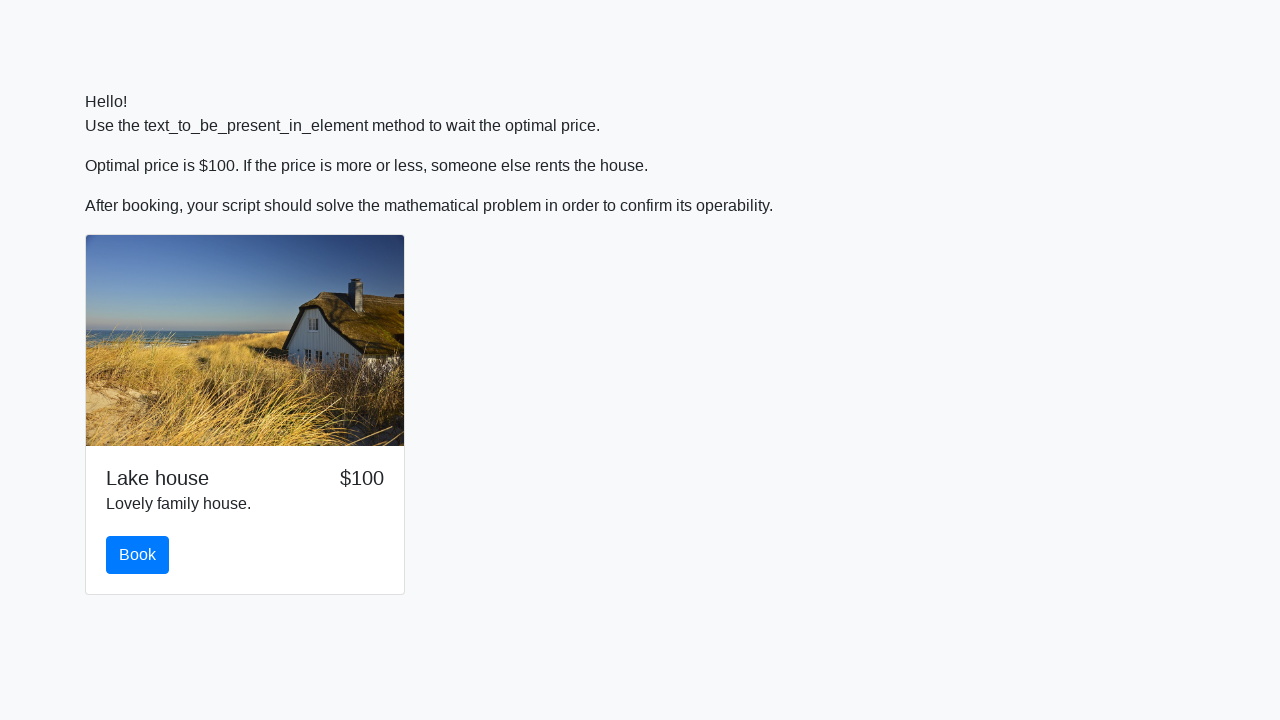

Clicked the primary button at (138, 555) on .btn.btn-primary
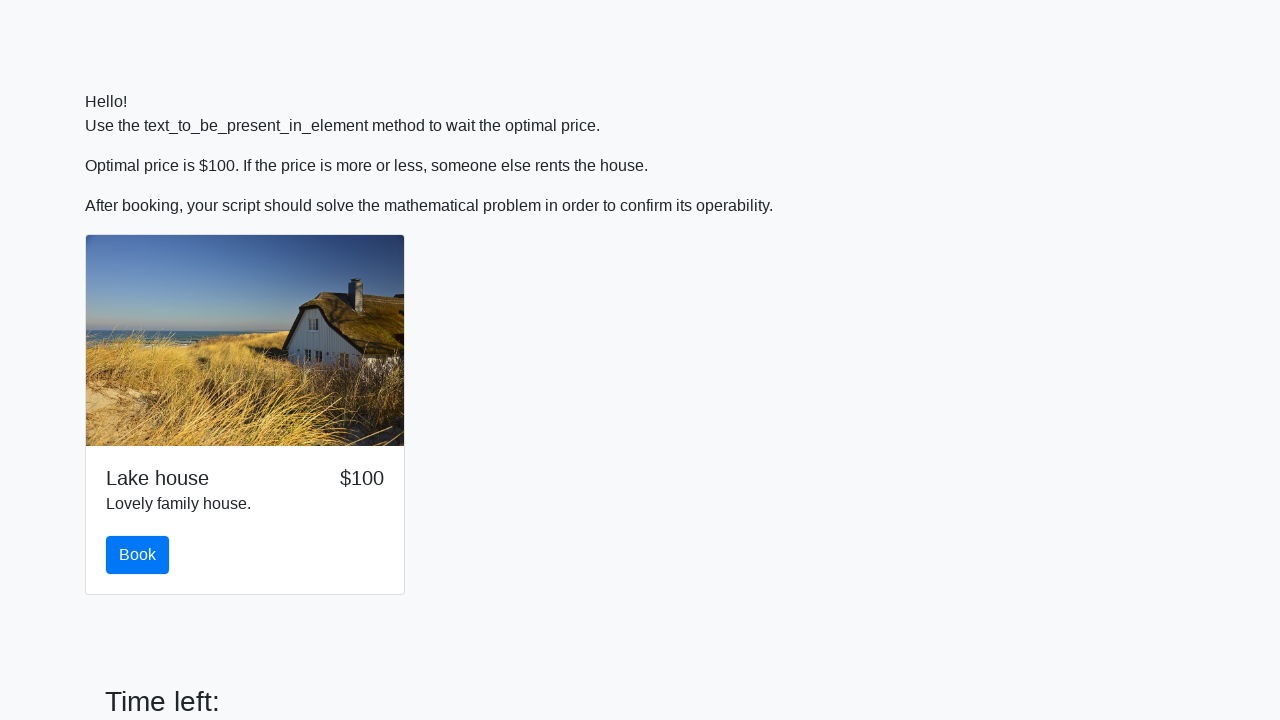

Retrieved input value from page
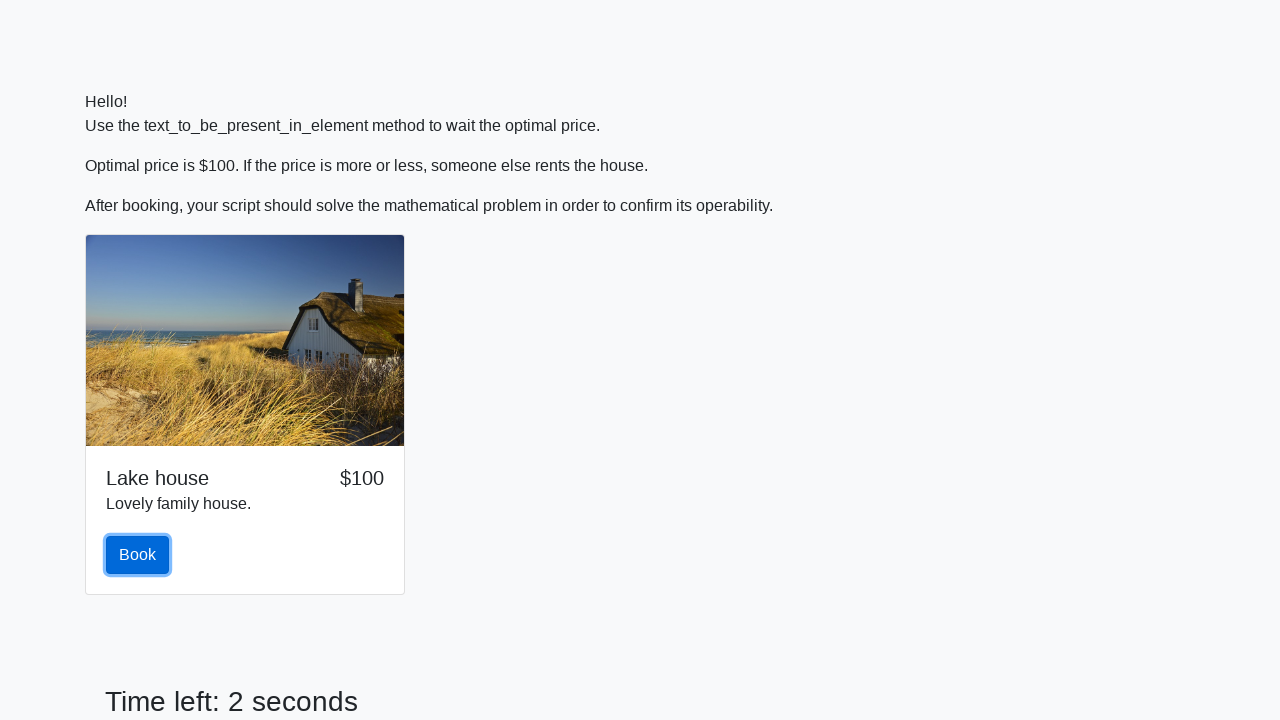

Converted input value to float: 234.0
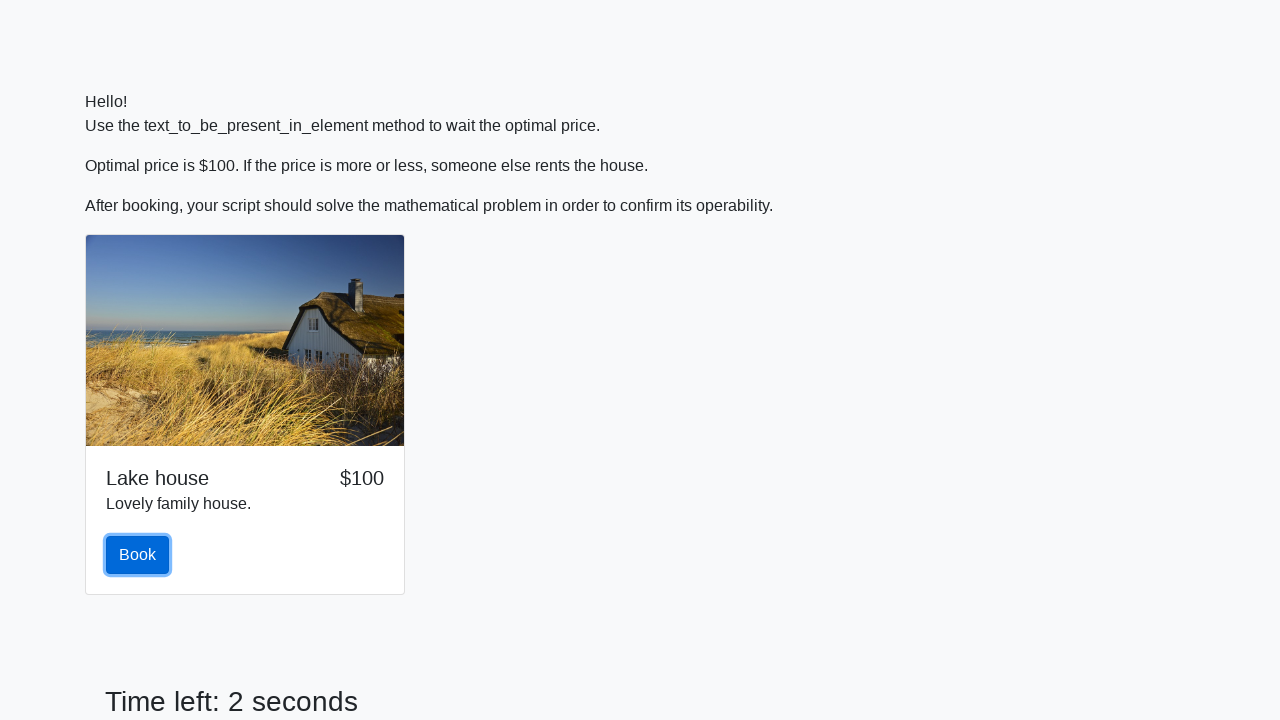

Calculated formula result: log(abs(12*sin(234.0))) = 2.483722640328166
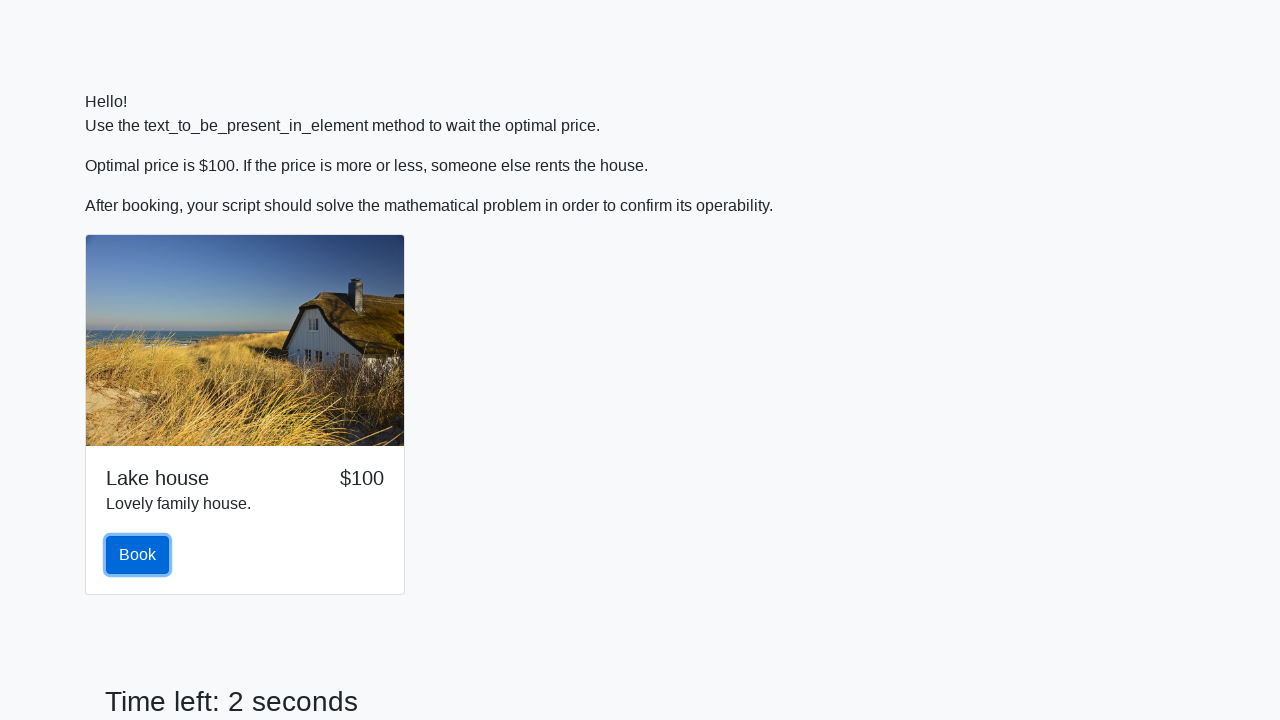

Filled answer field with calculated value: 2.483722640328166 on #answer
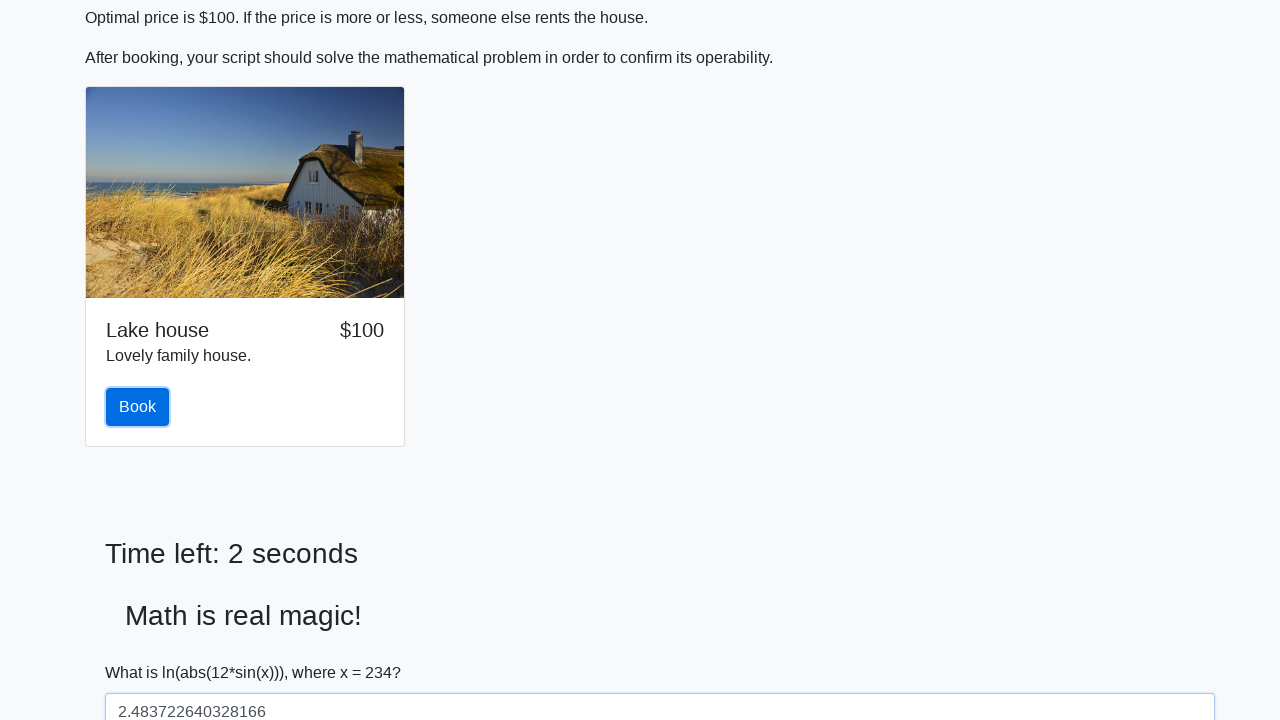

Clicked the solve button to submit form at (143, 651) on #solve
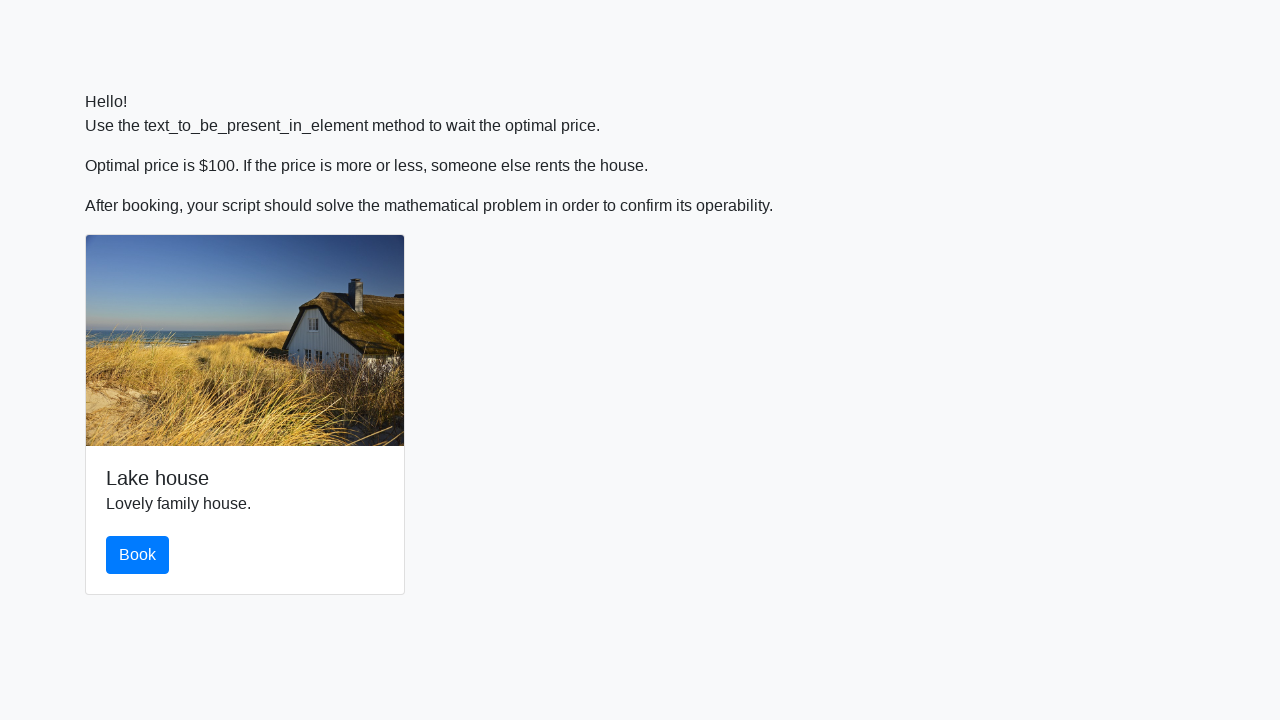

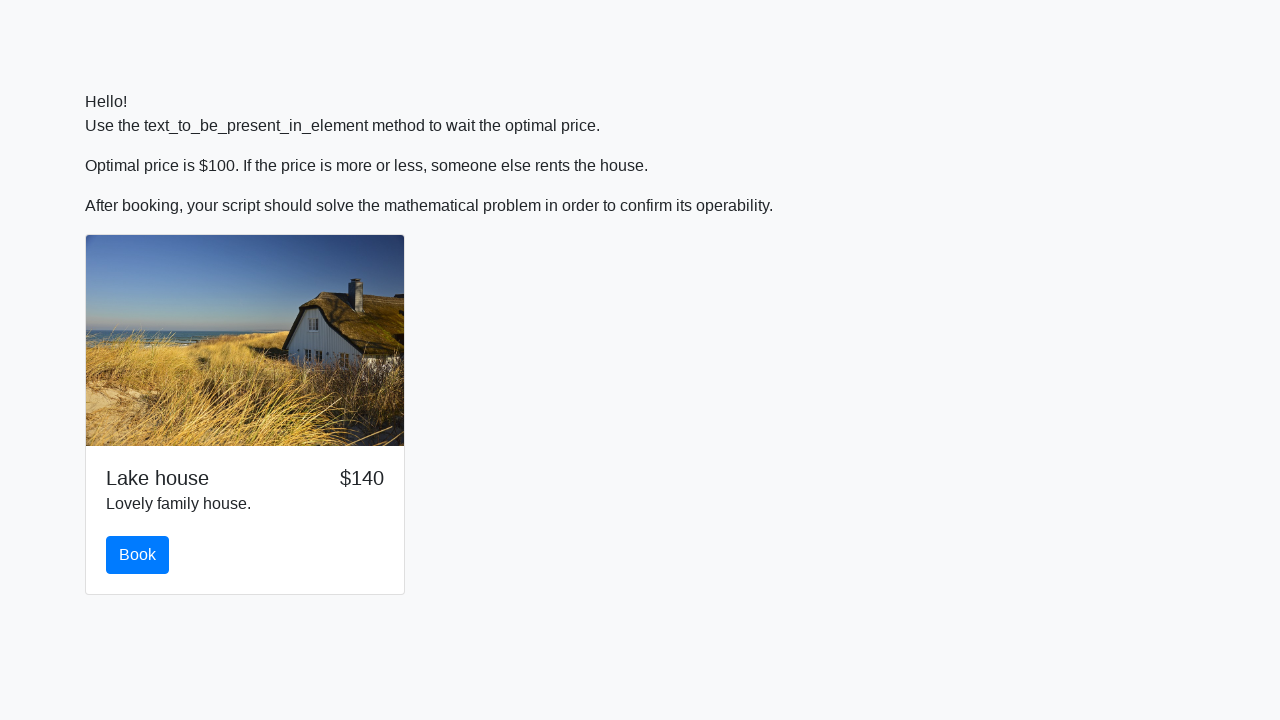